Tests checkbox functionality by toggling the state of two checkboxes on the page

Starting URL: https://the-internet.herokuapp.com/checkboxes

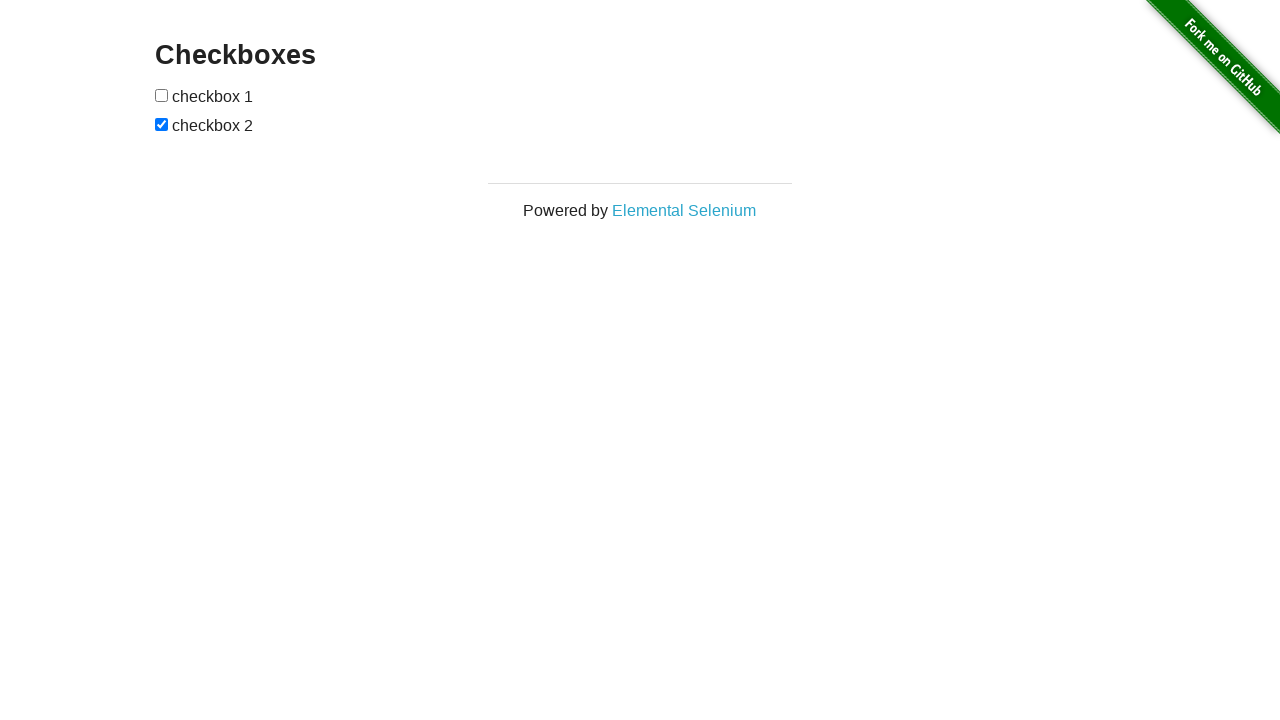

Clicked the first checkbox to toggle its state at (162, 95) on (//input[@type='checkbox'])[1]
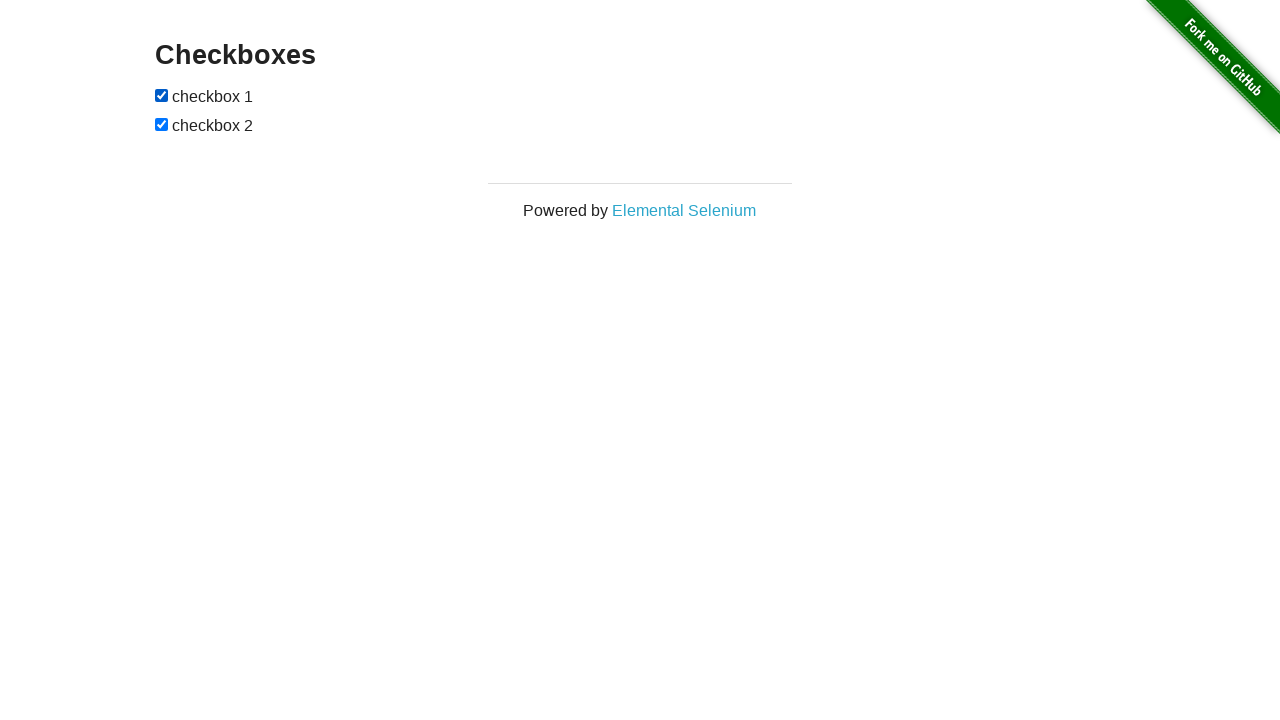

Clicked the second checkbox to toggle its state at (162, 124) on (//input[@type='checkbox'])[2]
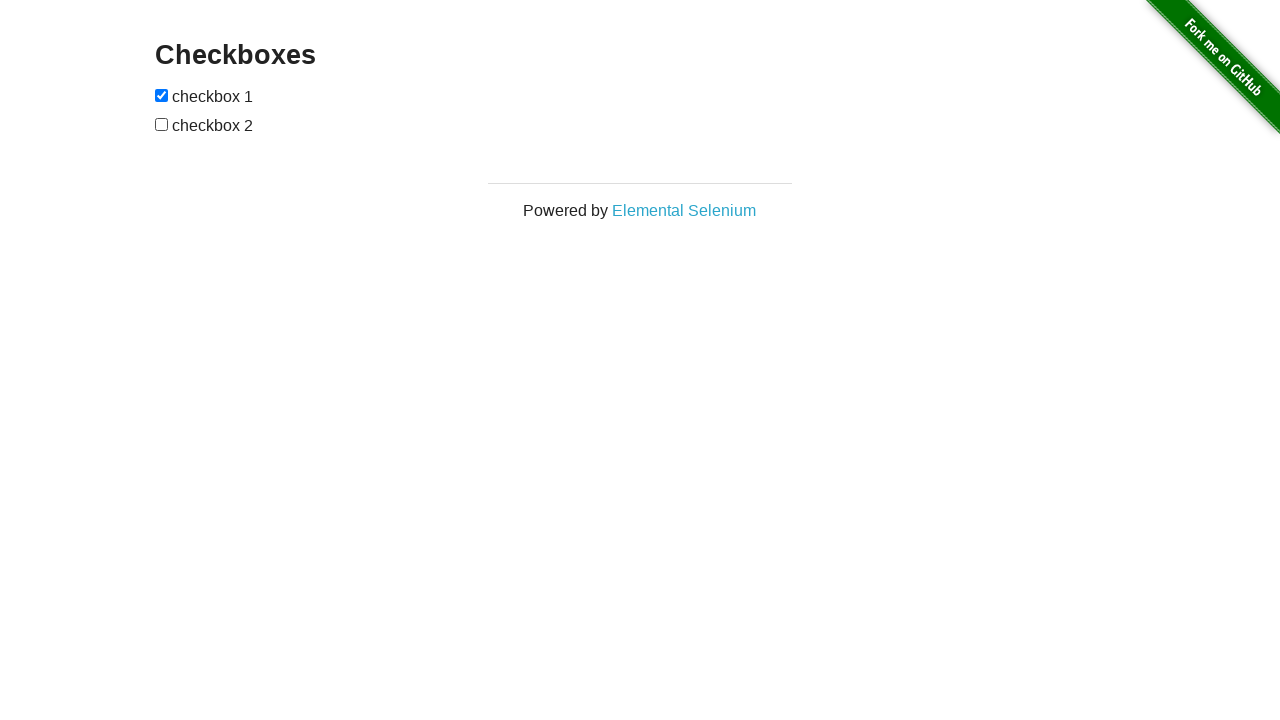

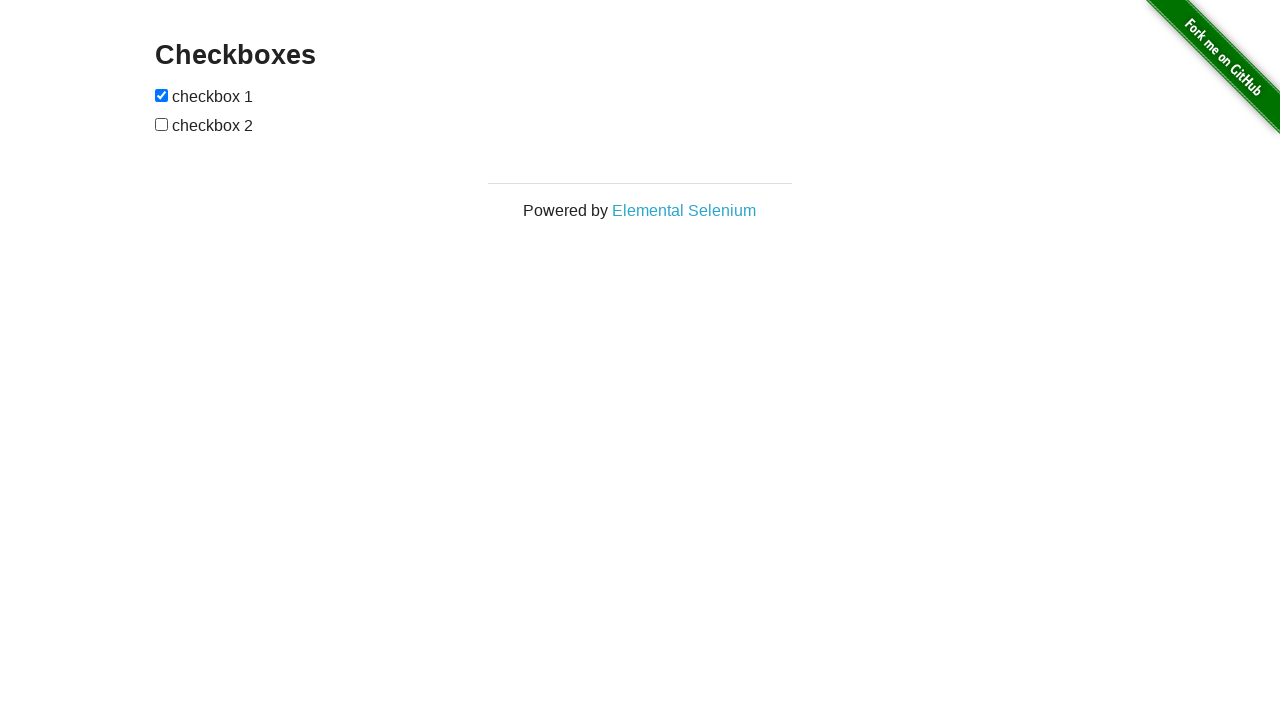